Tests hover functionality by hovering over an avatar image and verifying that the caption/additional information becomes visible.

Starting URL: http://the-internet.herokuapp.com/hovers

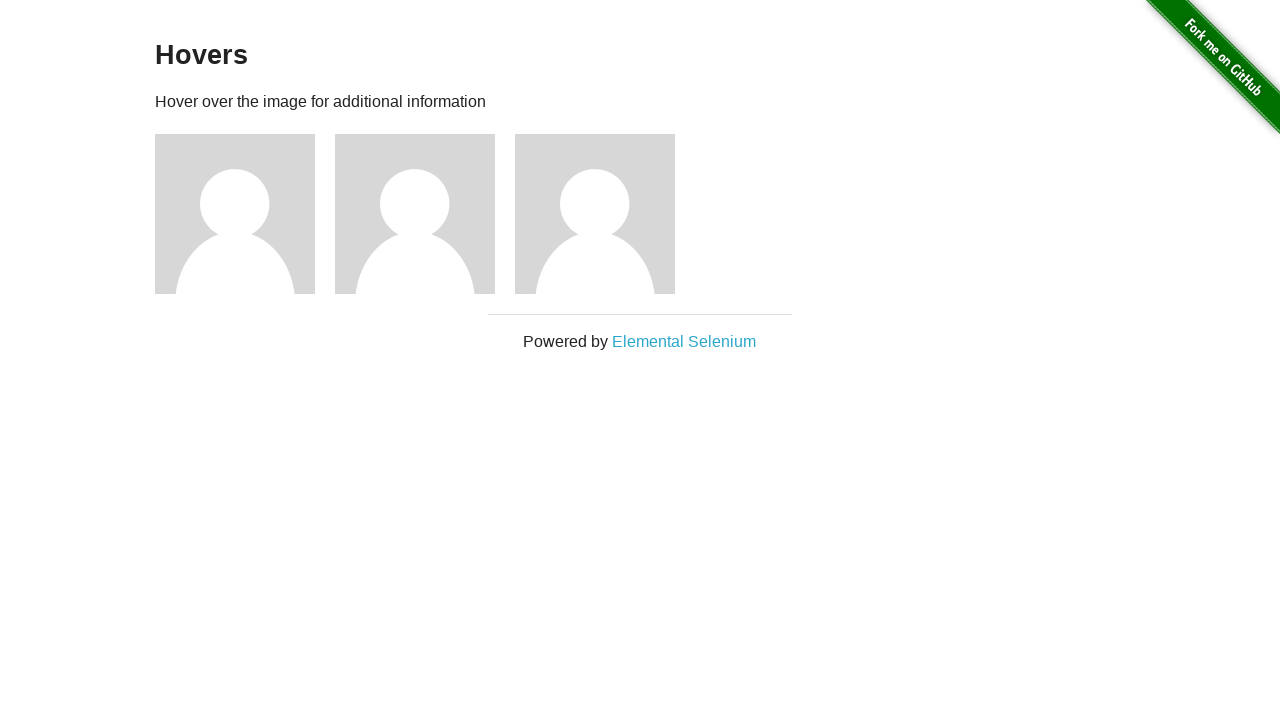

Located the first avatar figure element
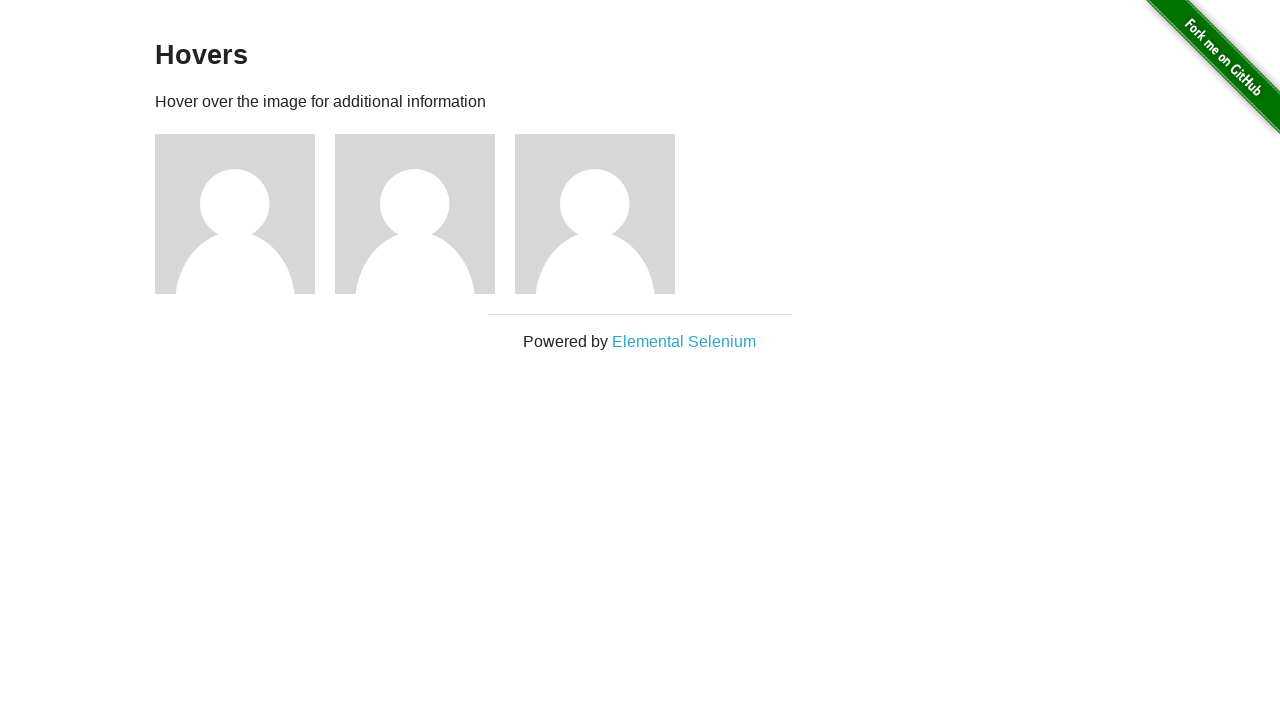

Hovered over the avatar image at (245, 214) on .figure >> nth=0
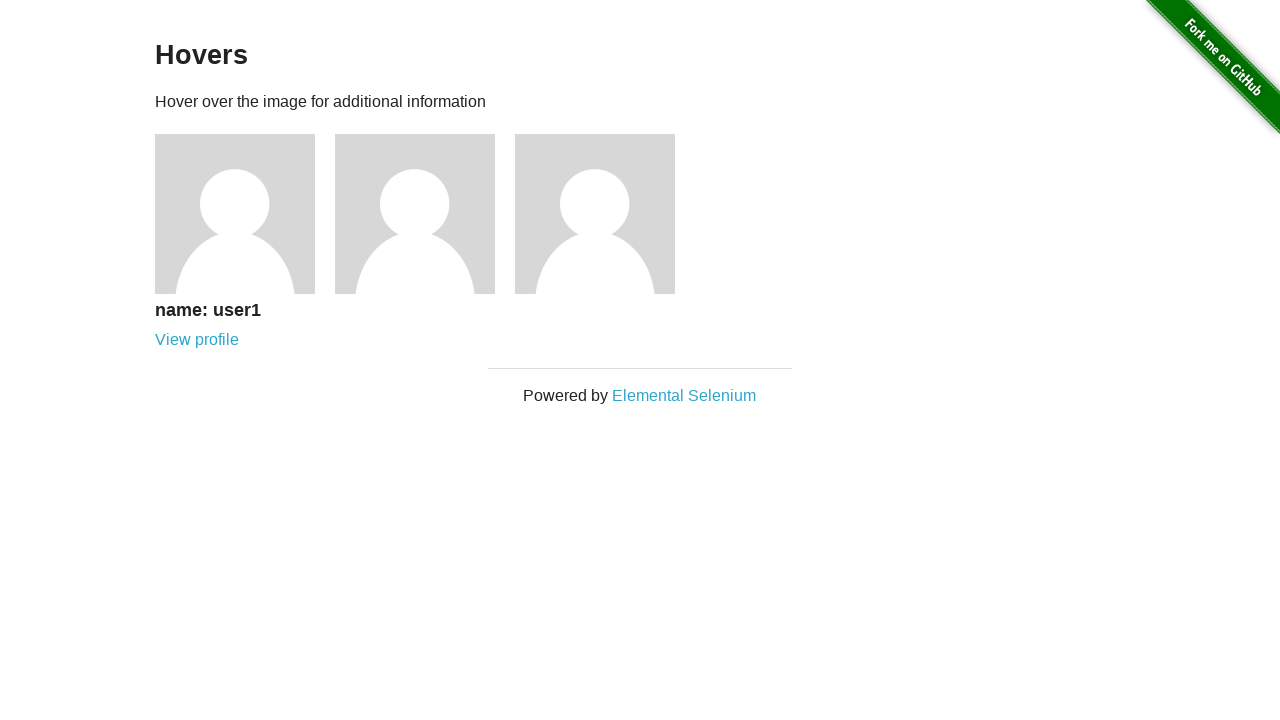

Waited for caption element to appear
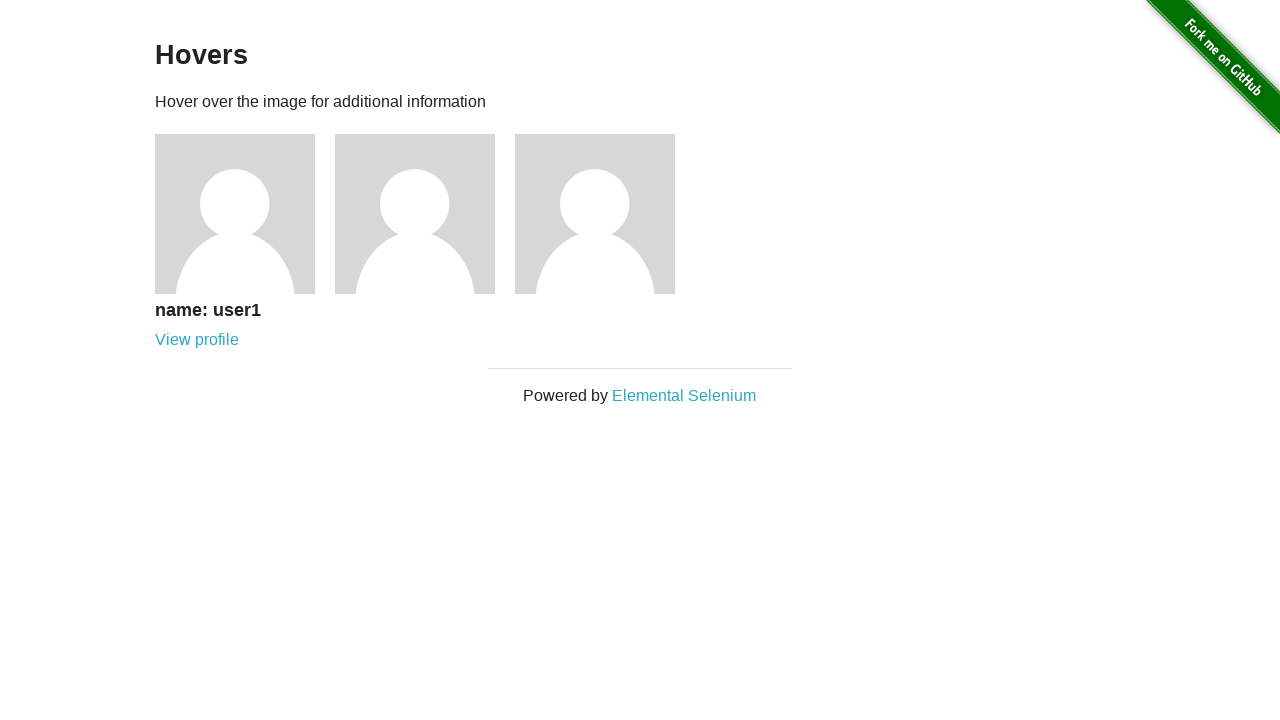

Located the caption element
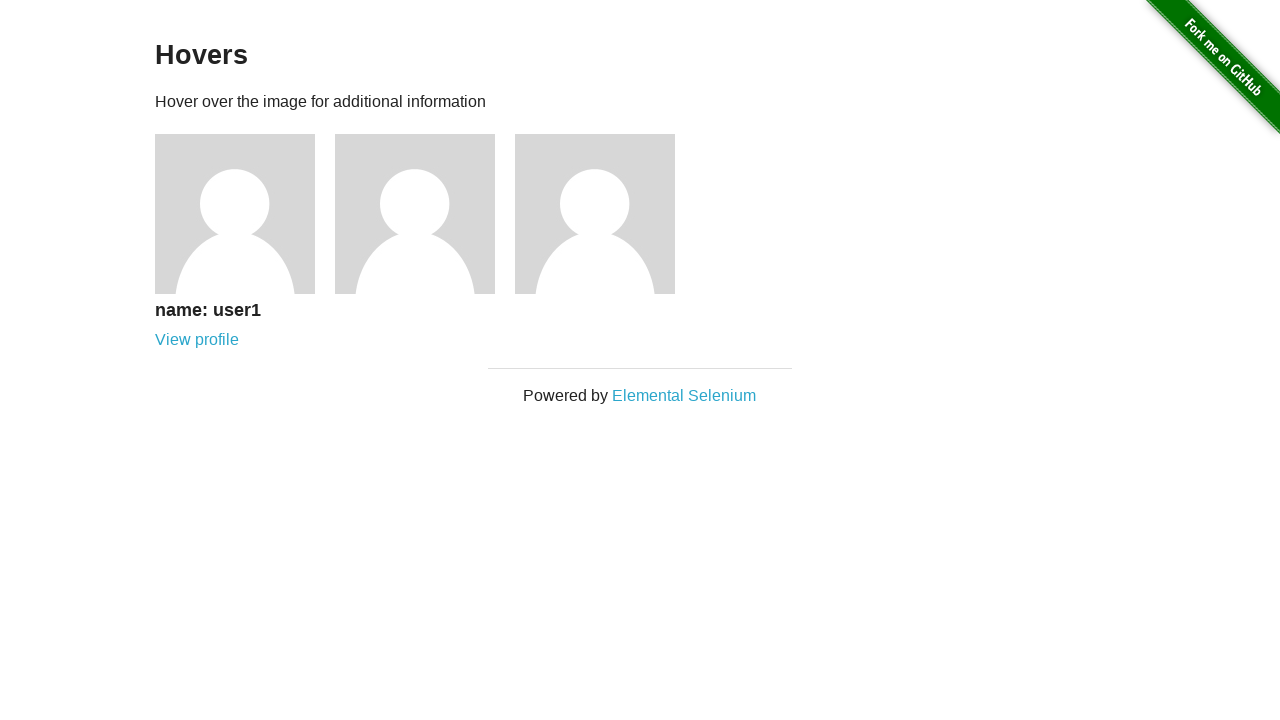

Verified that the caption is visible after hover
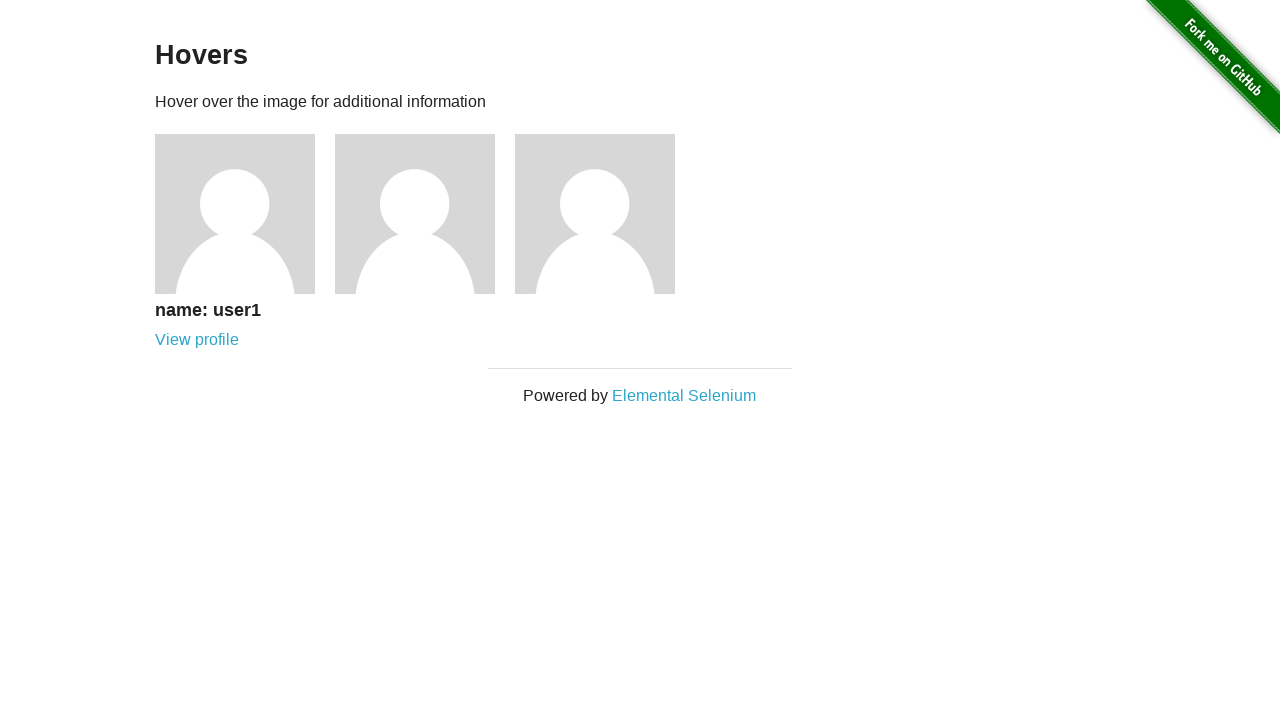

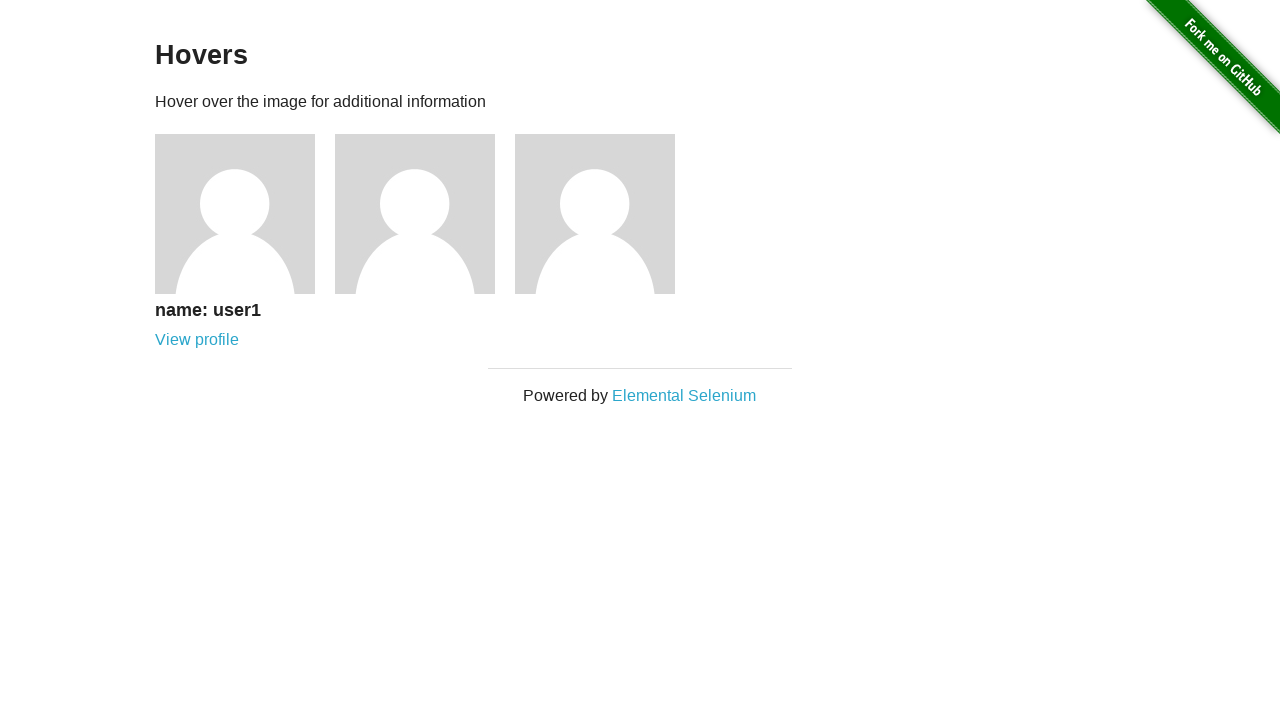